Navigates to the Dawn dish soap products page for original scents and verifies the page loads by checking the title.

Starting URL: http://dawn-dish.com/en-us/products/by-line/original-scents

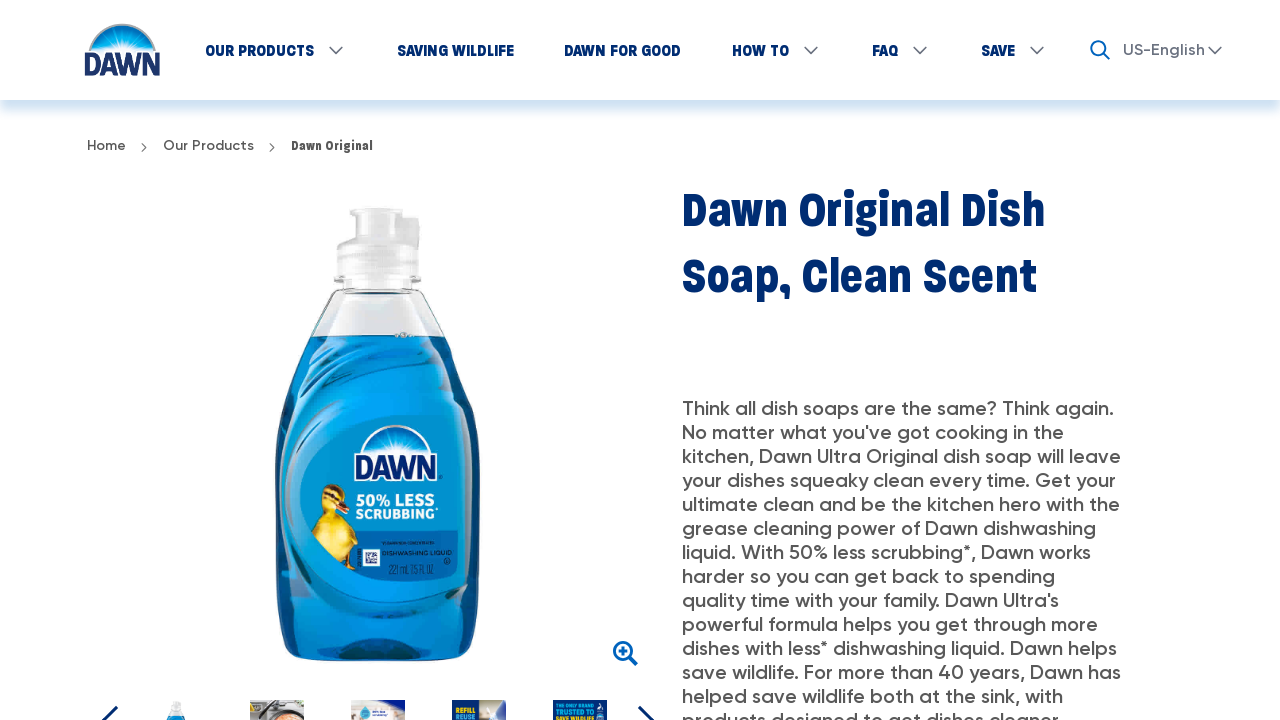

Waited for page DOM content to load
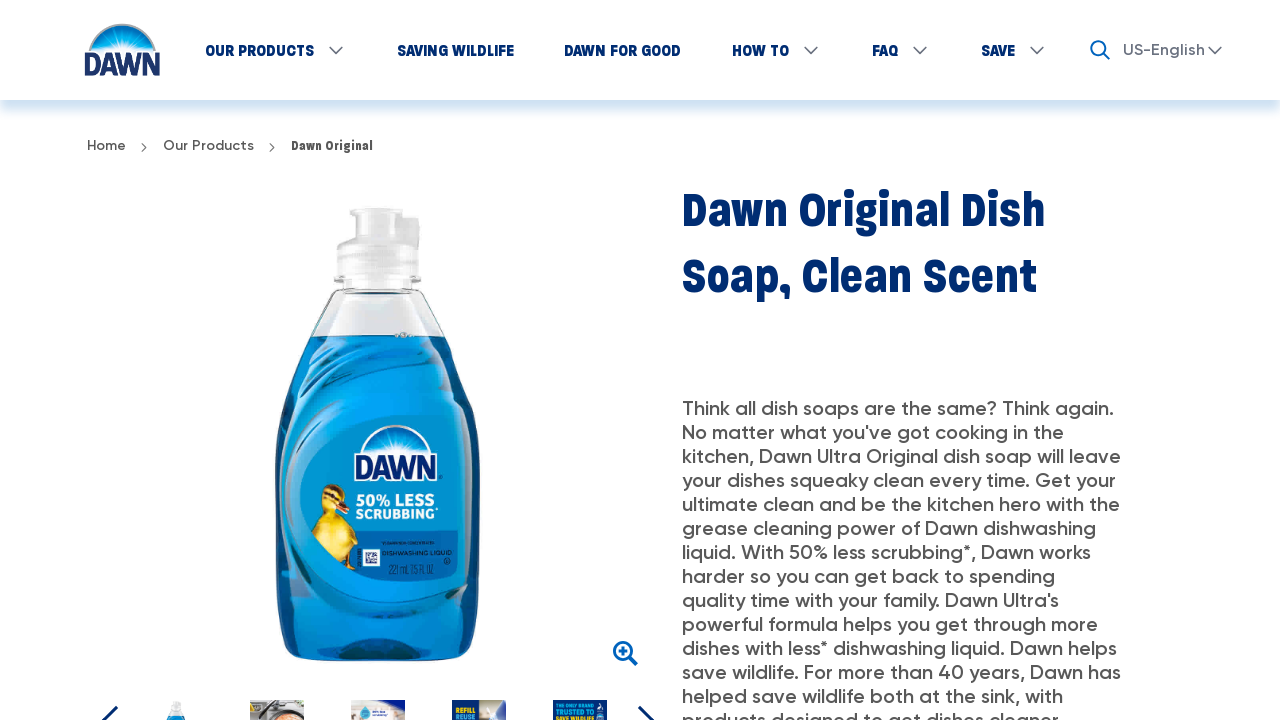

Verified body element is present on page
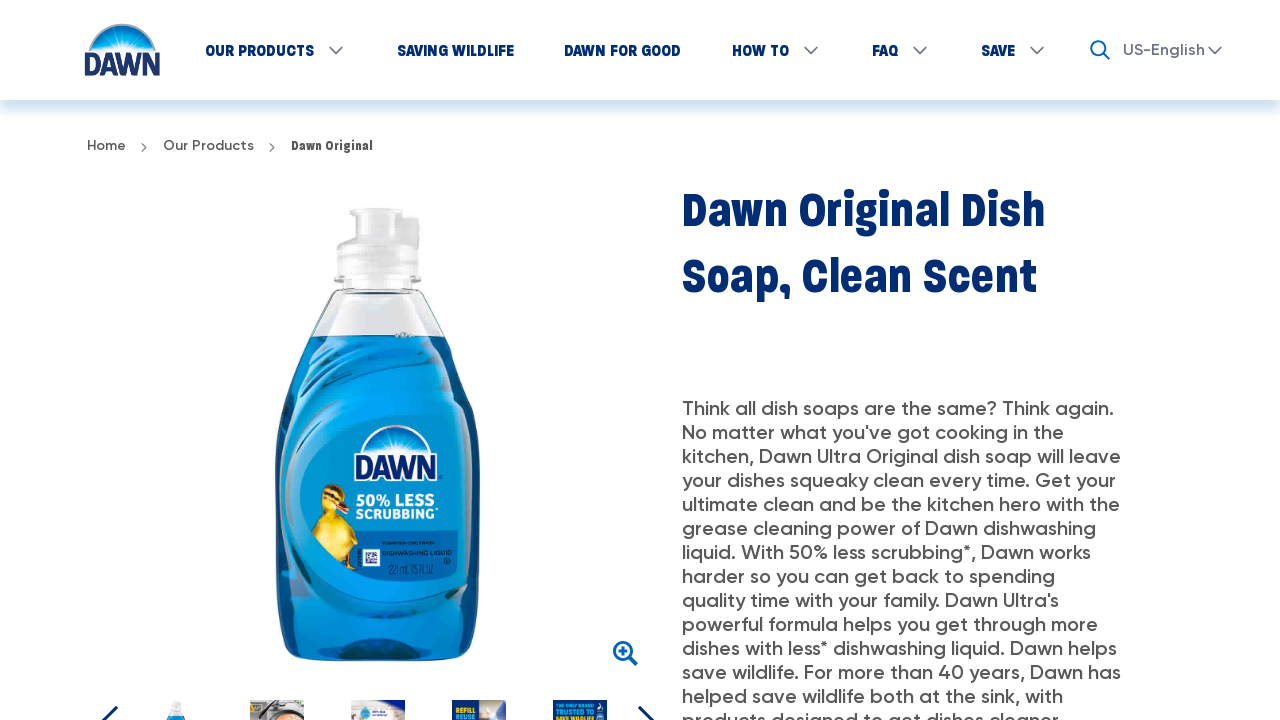

Retrieved page title: Dawn Original Dish Soap with Clean Scent | Dawn Dish Soap
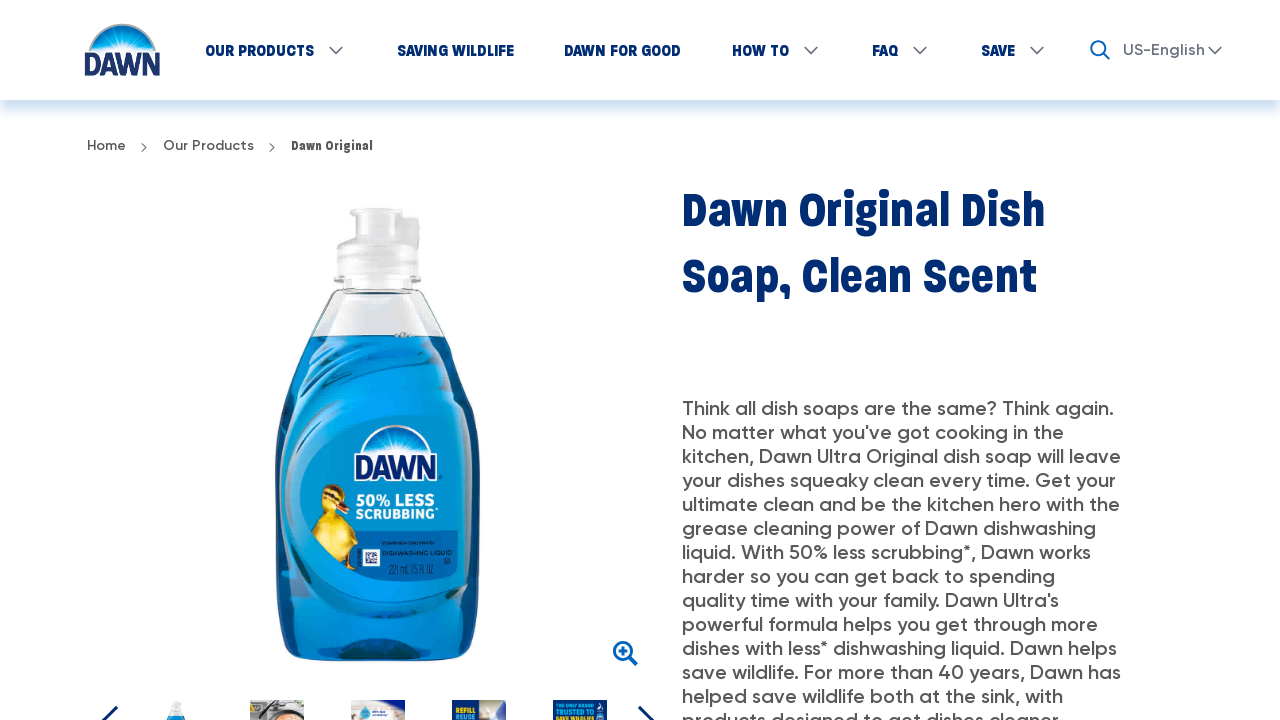

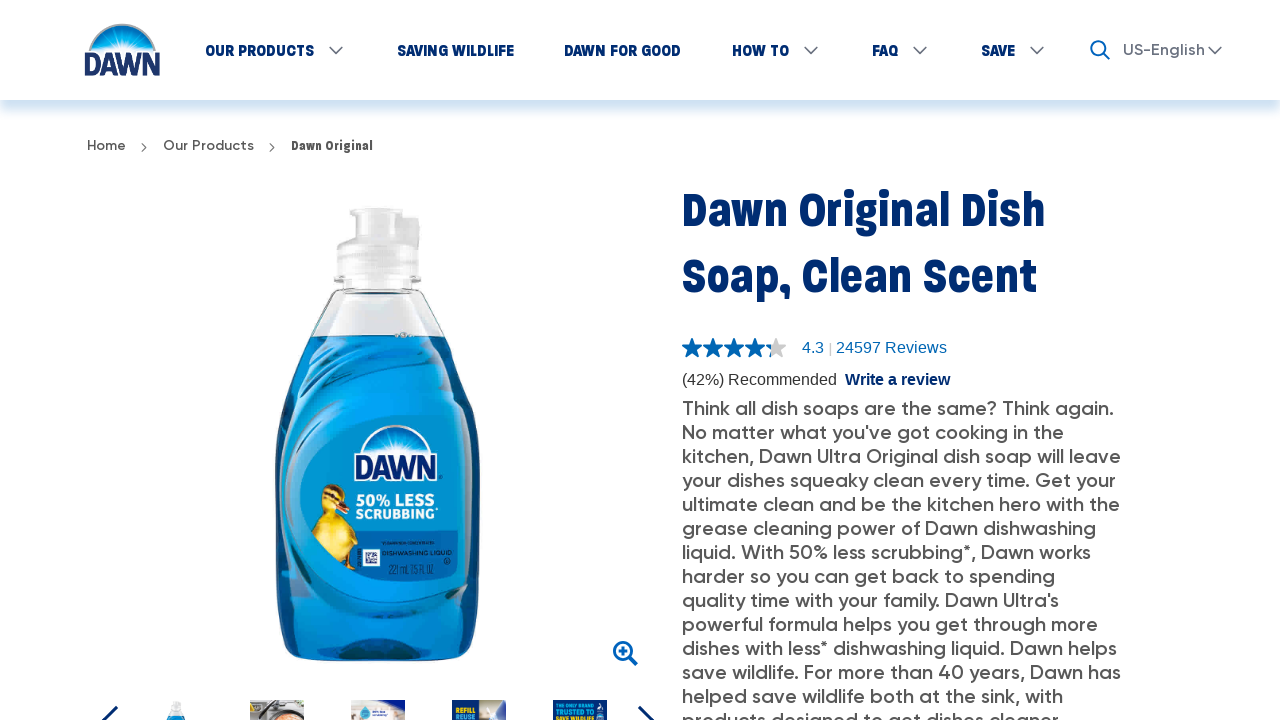